Tests dynamic control removal and addition with explicit waits, clicking Remove/Add buttons and verifying status messages

Starting URL: https://the-internet.herokuapp.com/dynamic_controls

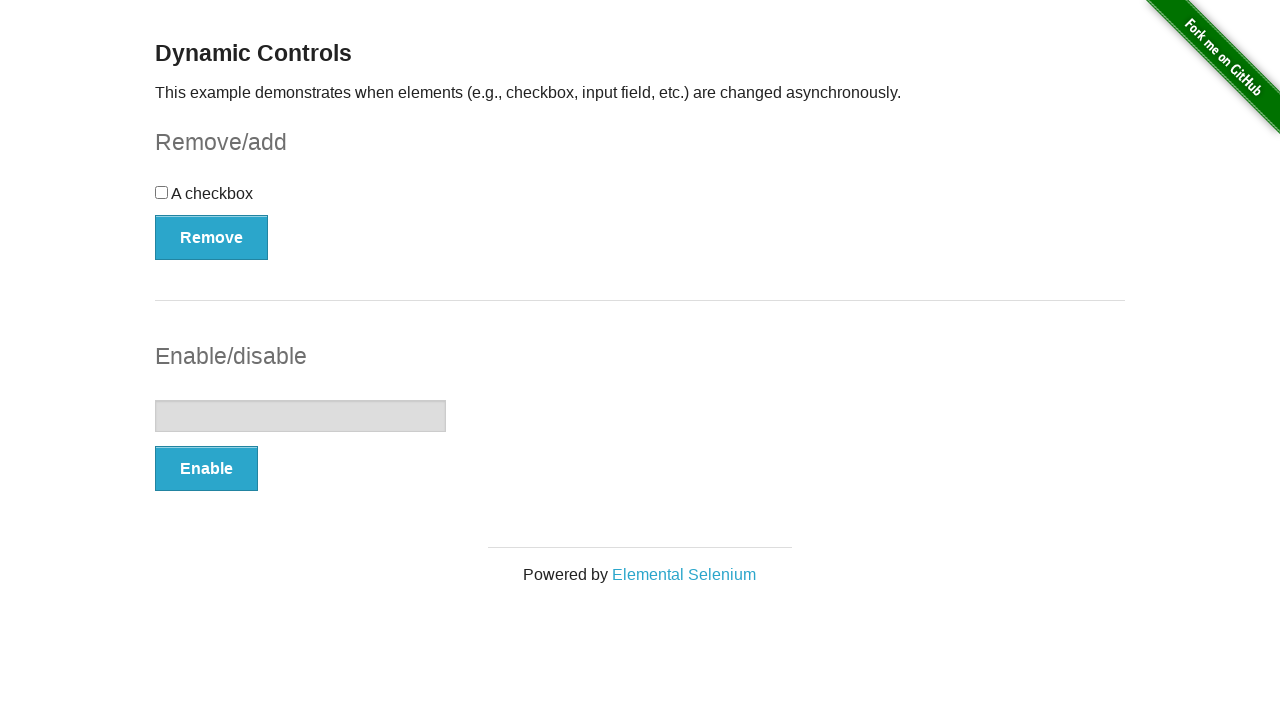

Navigated to dynamic controls page
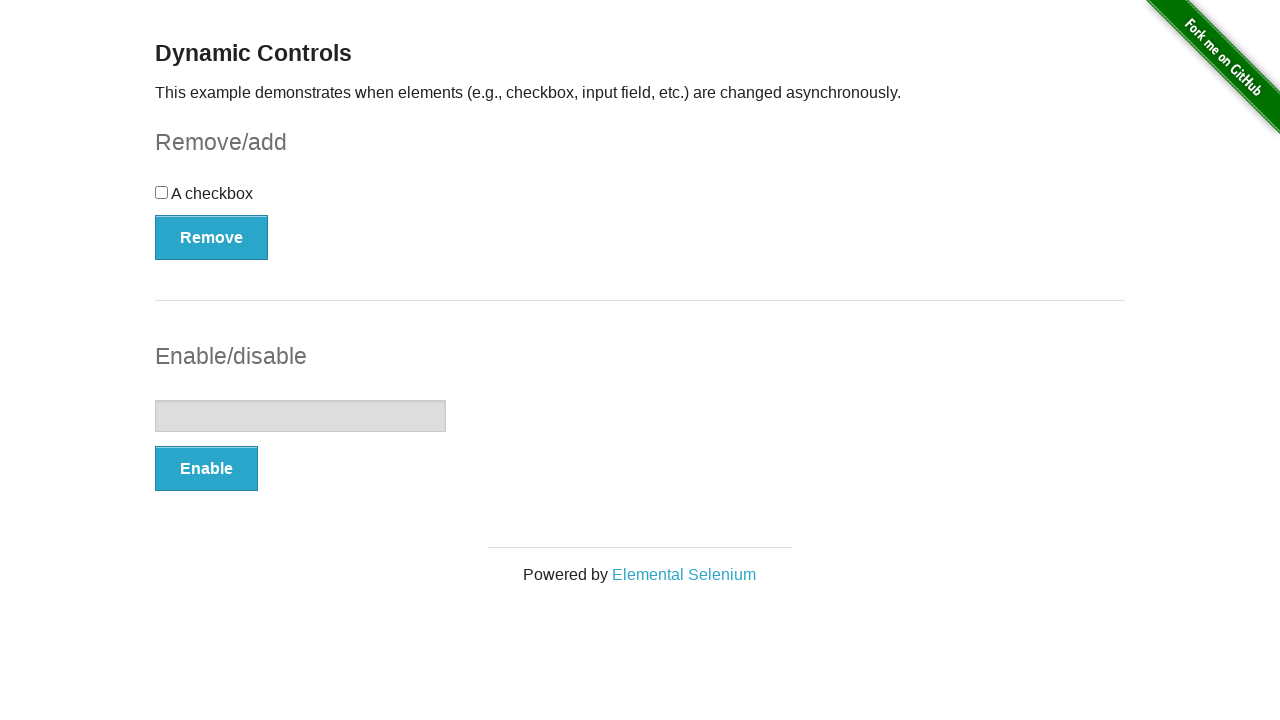

Clicked Remove button to remove checkbox at (212, 237) on button:has-text('Remove')
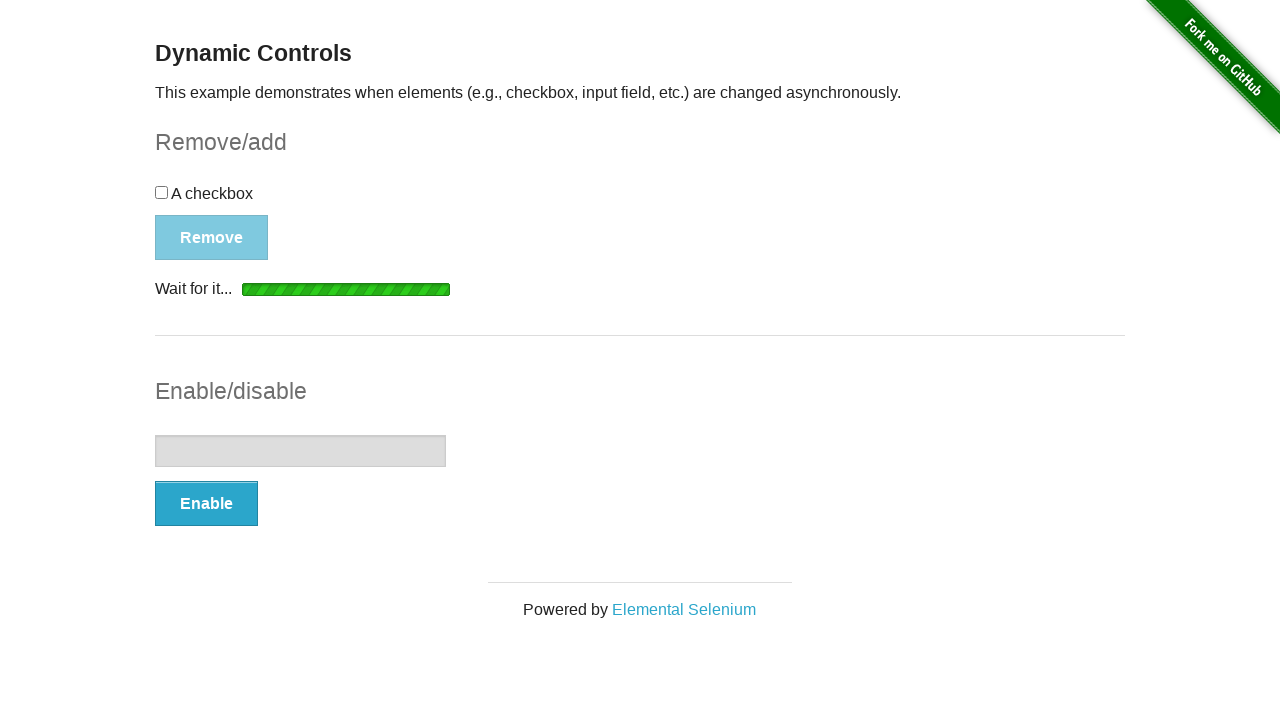

Verified 'It's gone!' status message appeared after checkbox removal
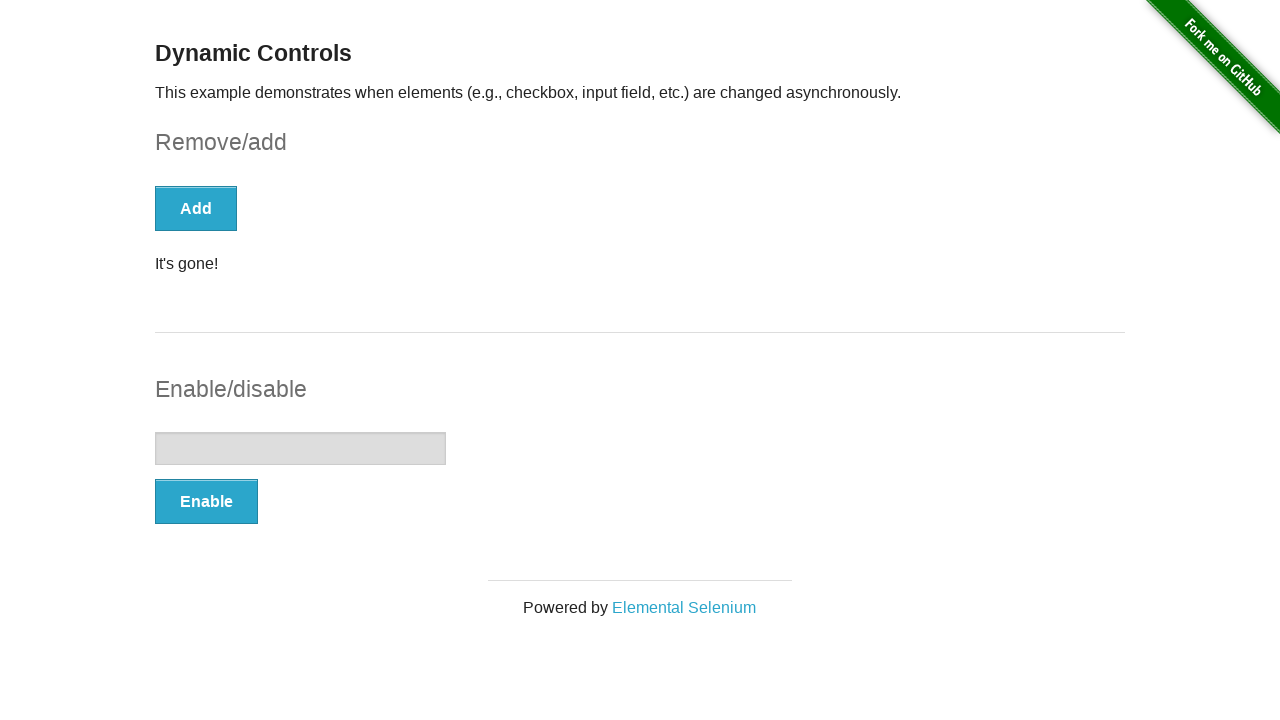

Clicked Add button to restore checkbox at (196, 208) on button:has-text('Add')
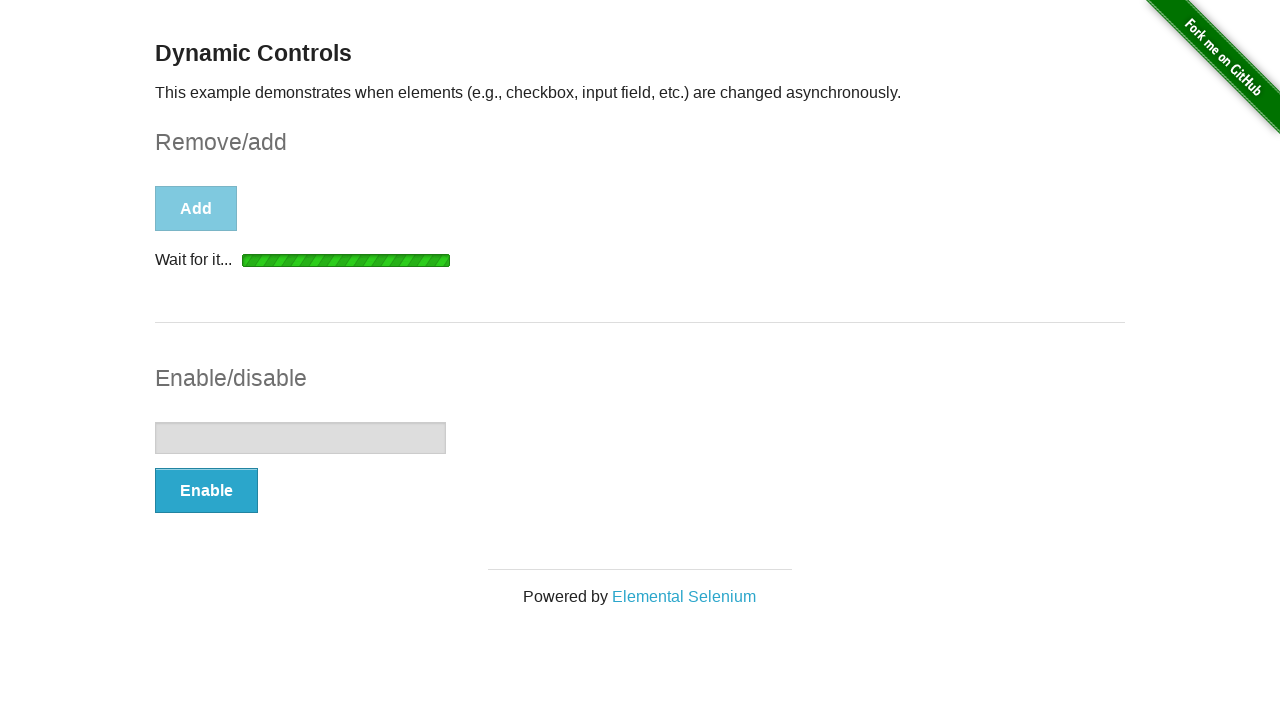

Verified 'It's back!' status message appeared after checkbox restoration
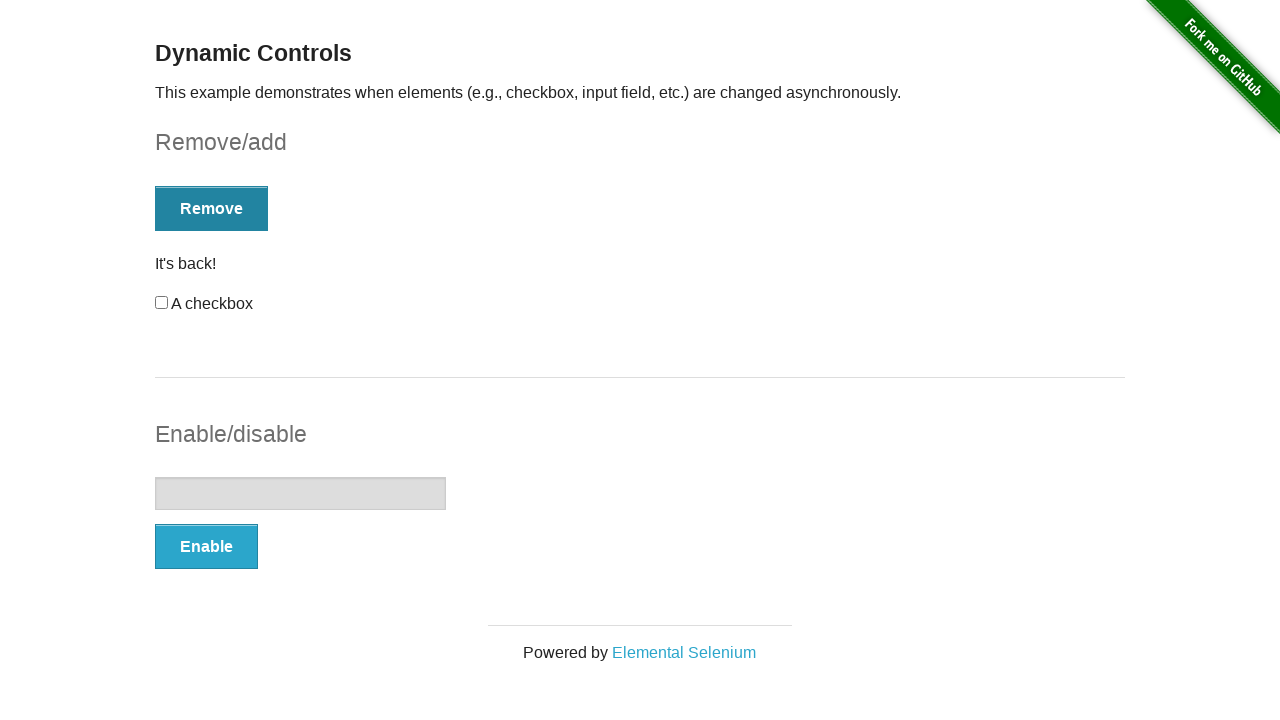

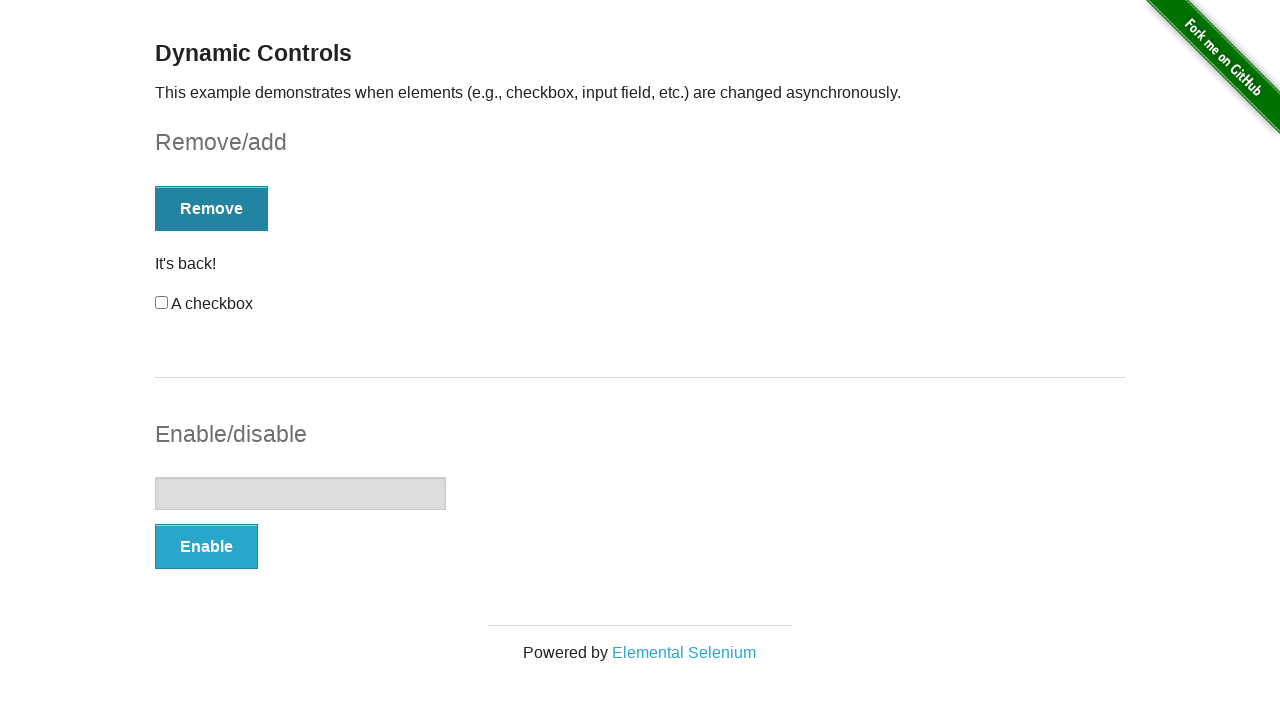